Navigates to ServiceNow's homepage and verifies the page loads successfully by checking the page title exists

Starting URL: https://servicenow.com

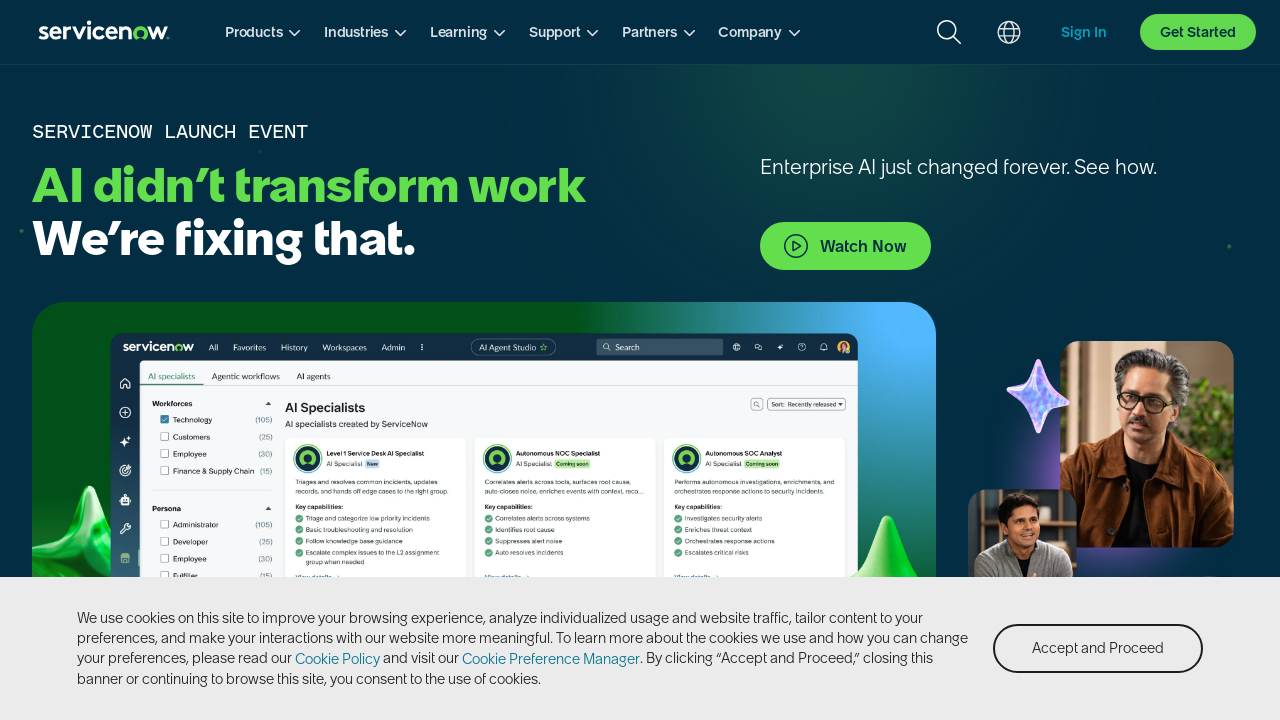

Waited for page to reach domcontentloaded state
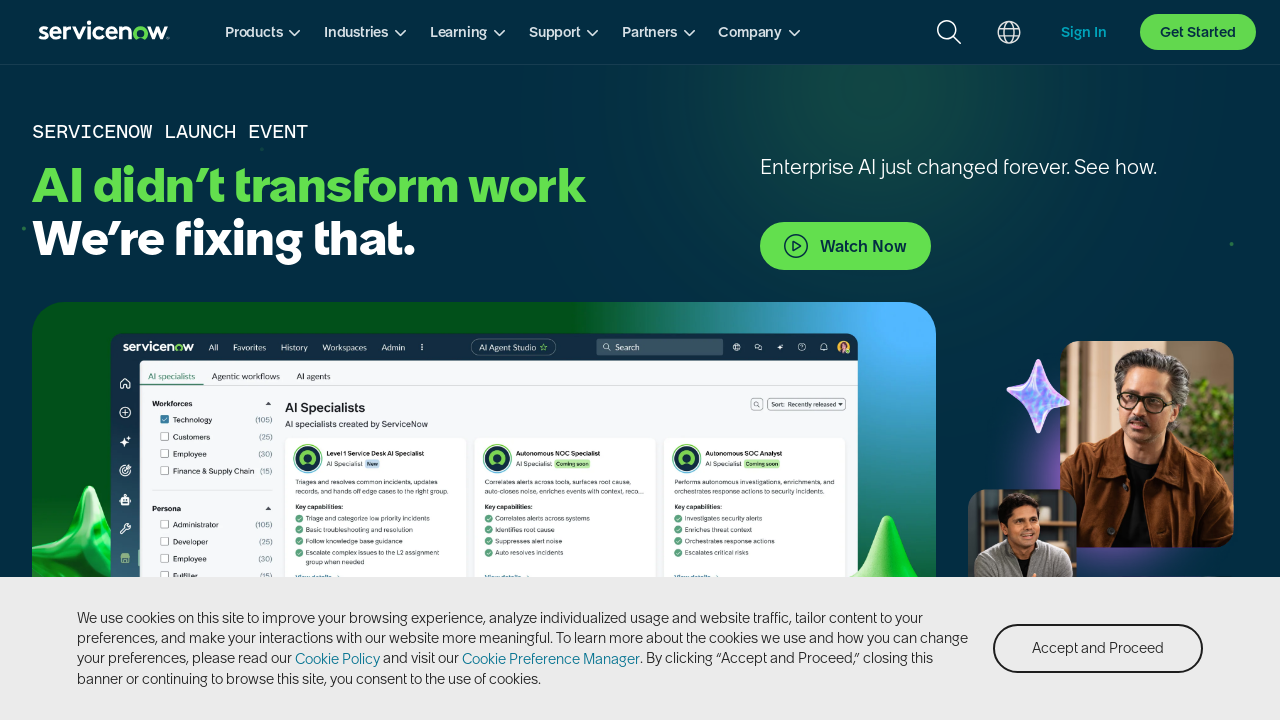

Retrieved page title
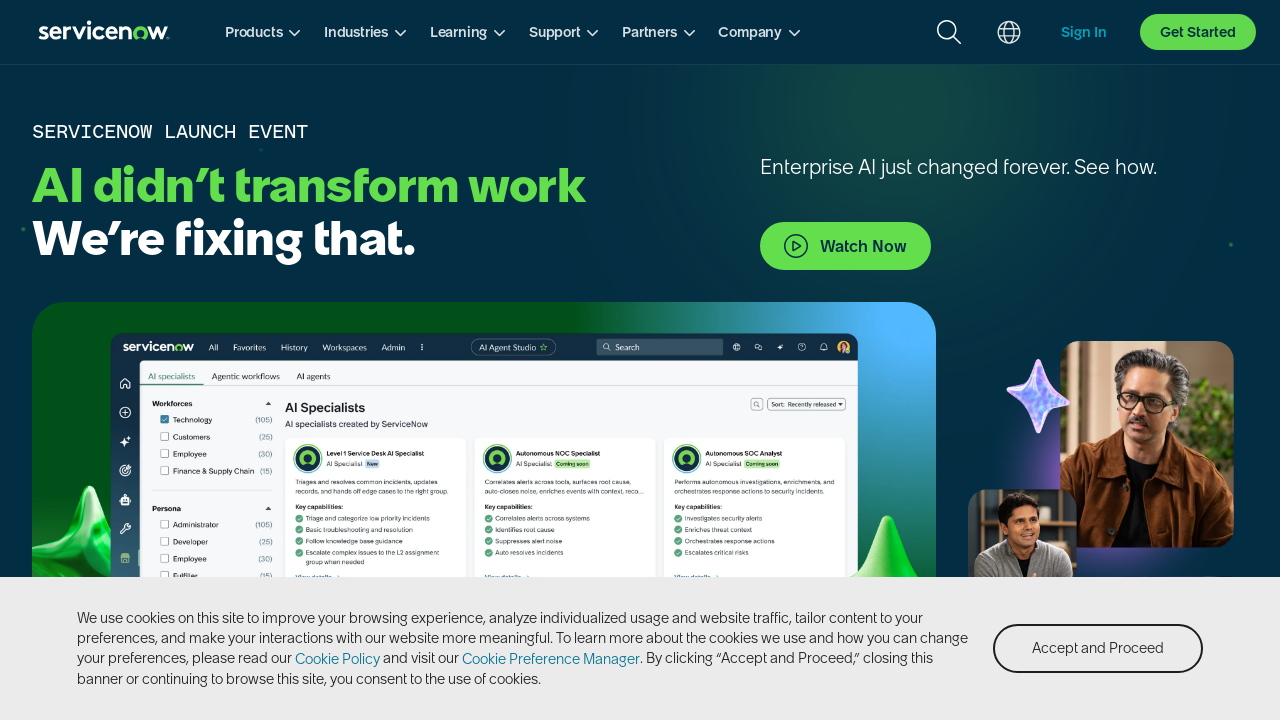

Verified page title exists and is not None
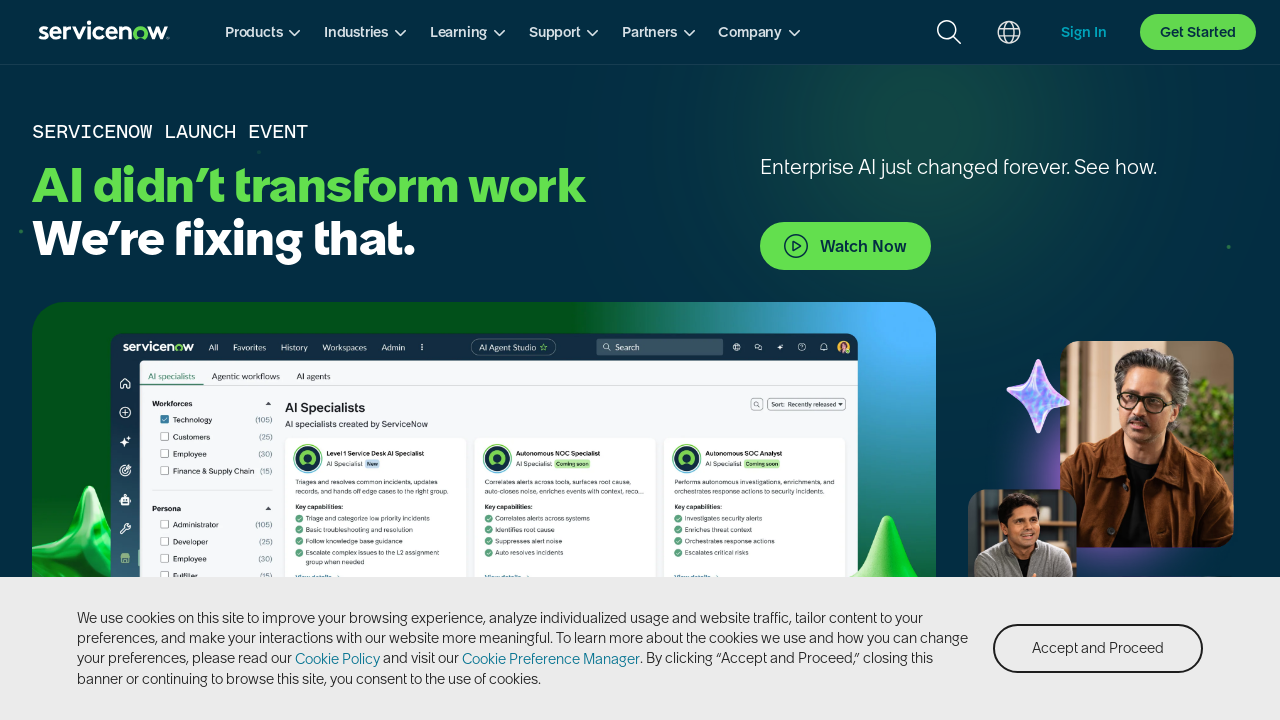

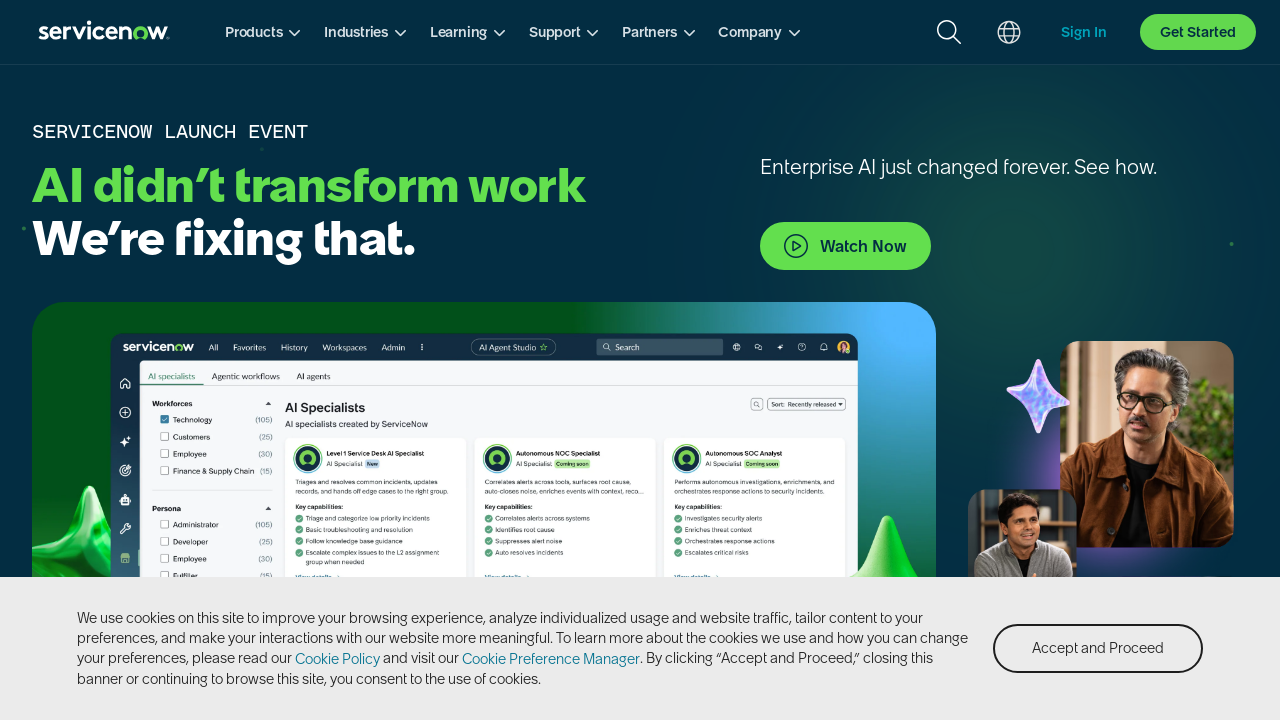